Tests double-click functionality on W3Schools example page by double-clicking text and verifying the color changes to red

Starting URL: https://www.w3schools.com/tags/tryit.asp?filename=tryhtml5_ev_ondblclick2

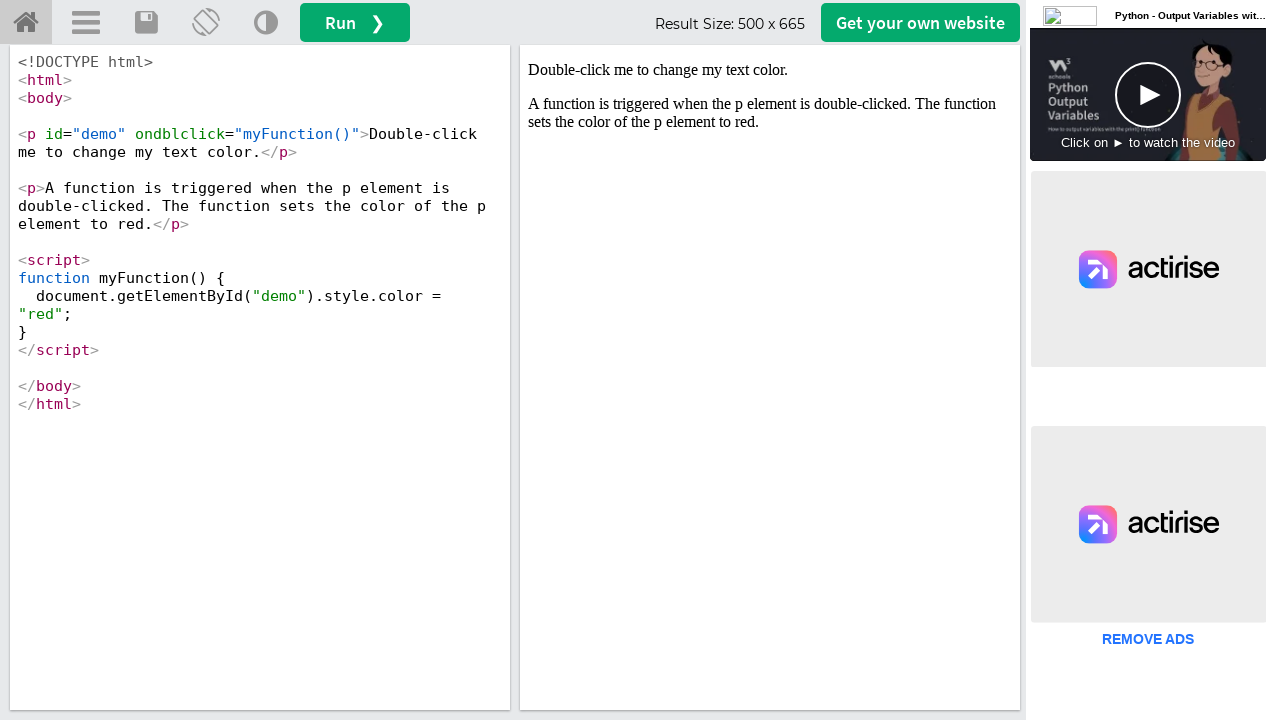

Located iframe containing the demo
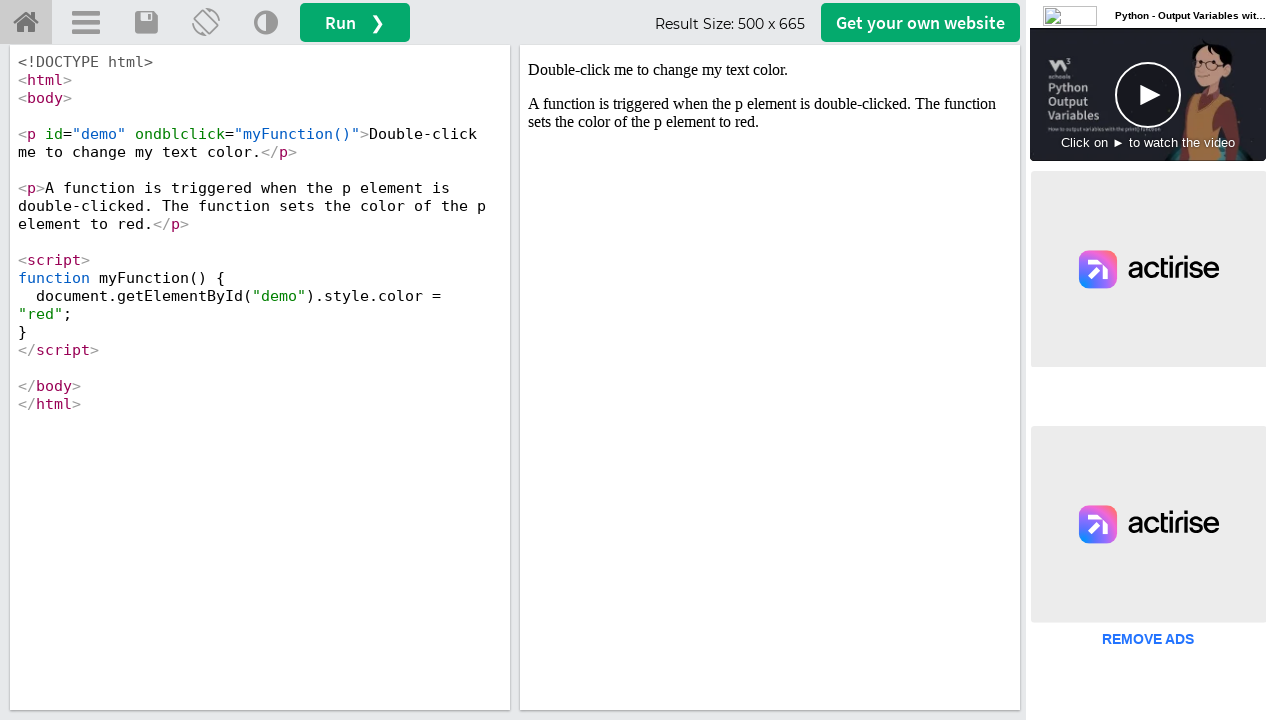

Located the text element with id 'demo' inside iframe
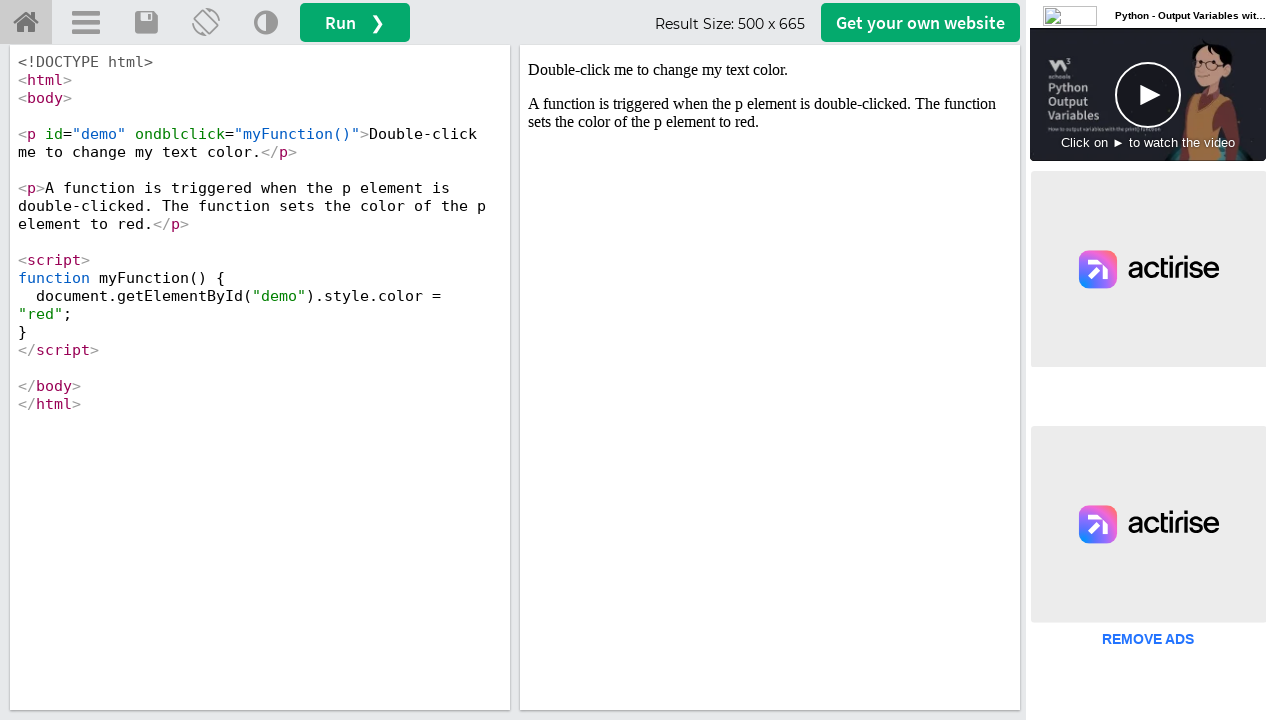

Double-clicked on the text element at (770, 70) on iframe[id='iframeResult'] >> internal:control=enter-frame >> p#demo
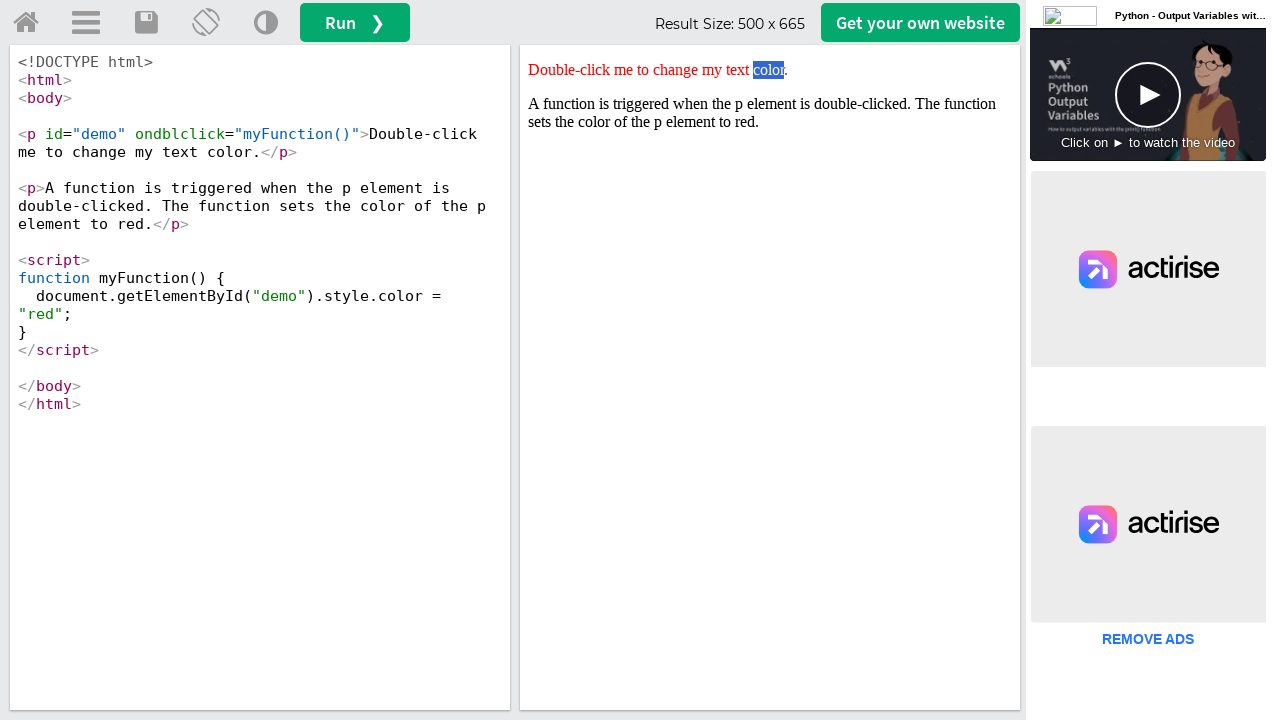

Retrieved style attribute value: color: red;
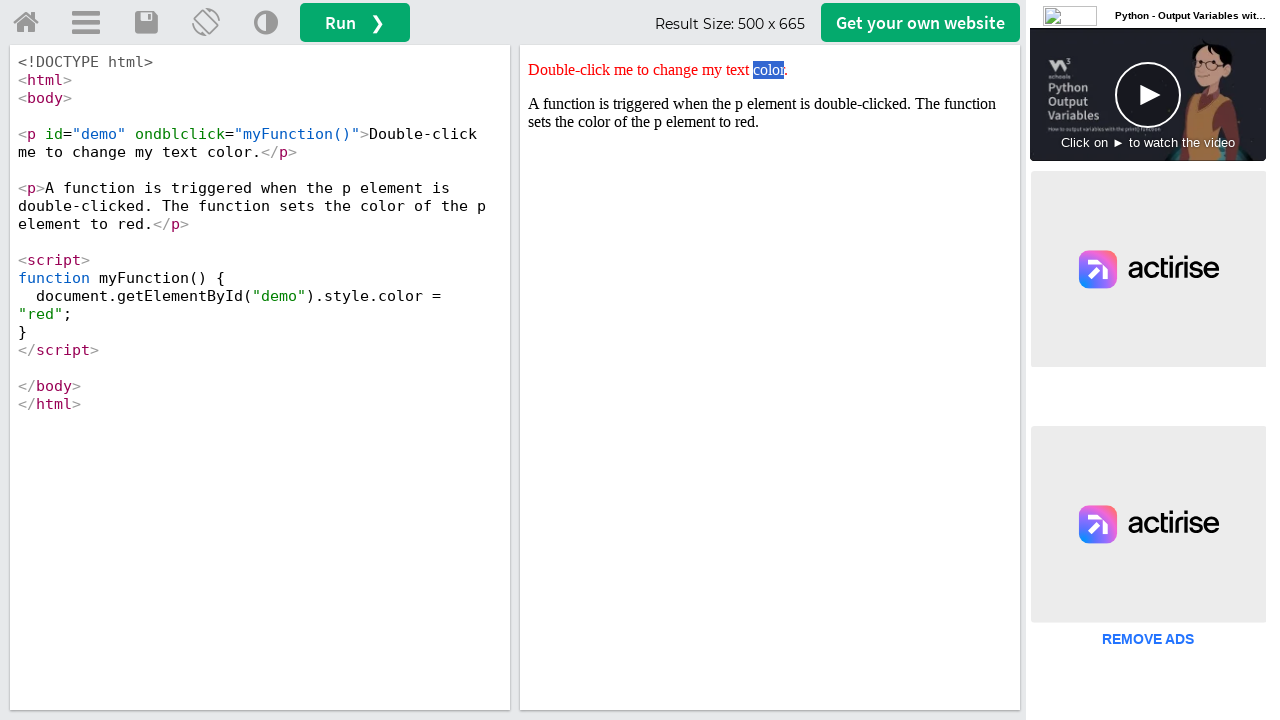

Verified that the text color changed to red
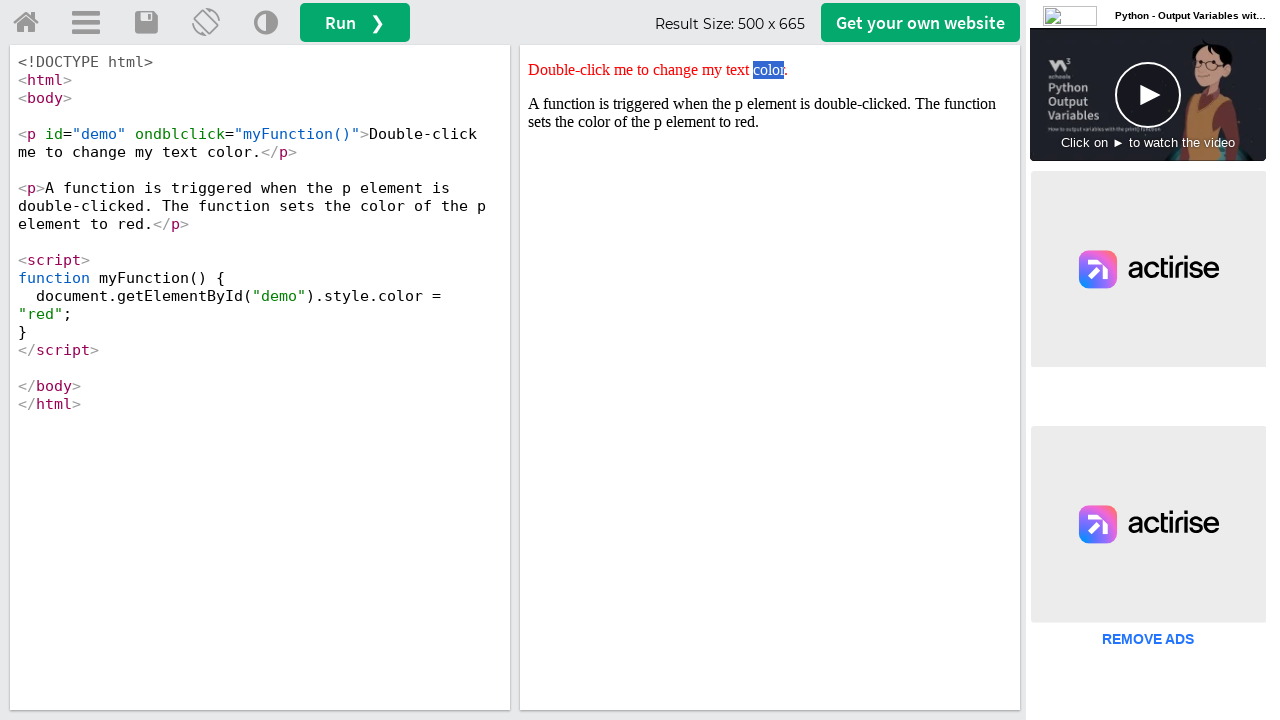

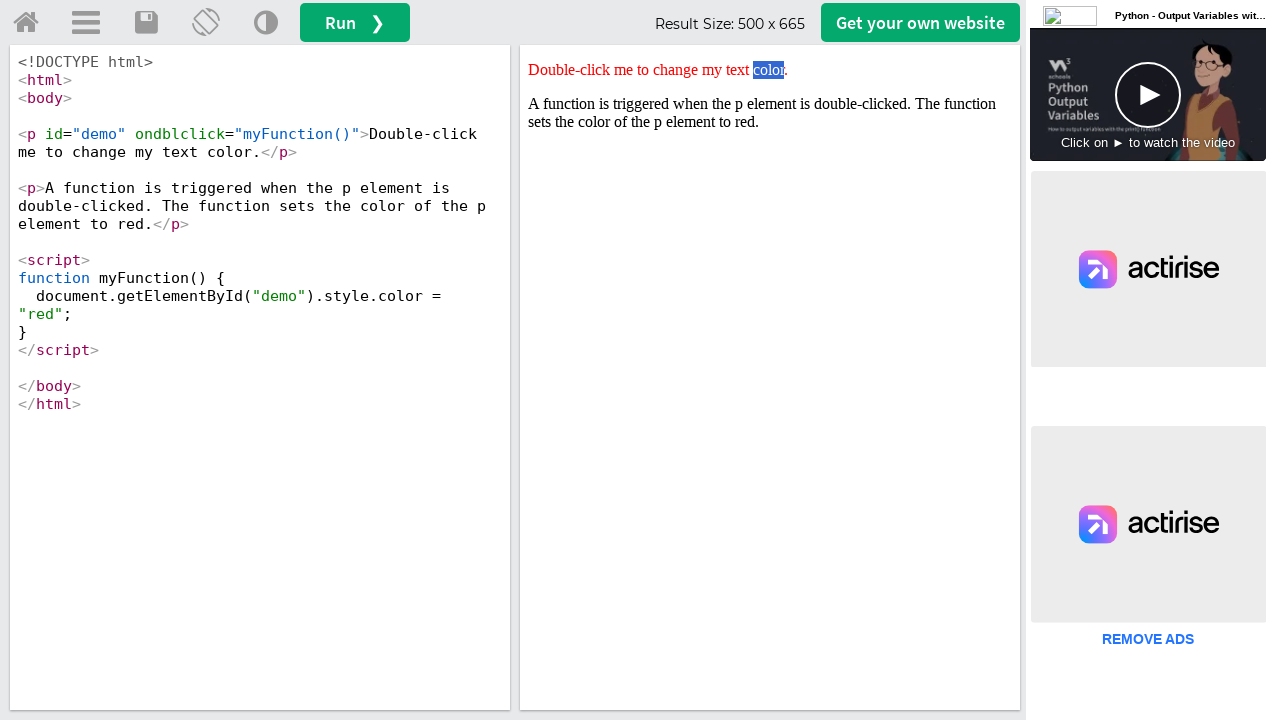